Tests finding an element by XPath on the Ukrainian alerts page

Starting URL: https://alerts.in.ua/

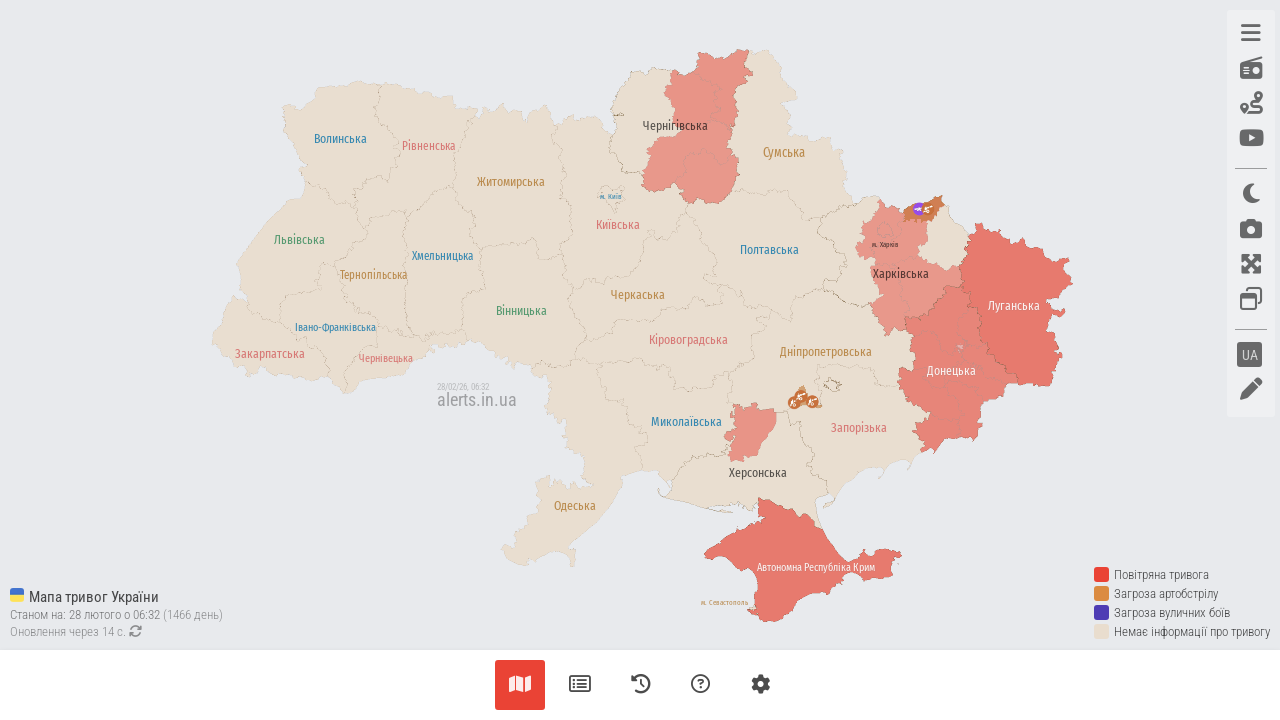

Waited for map element to load on Ukrainian alerts page
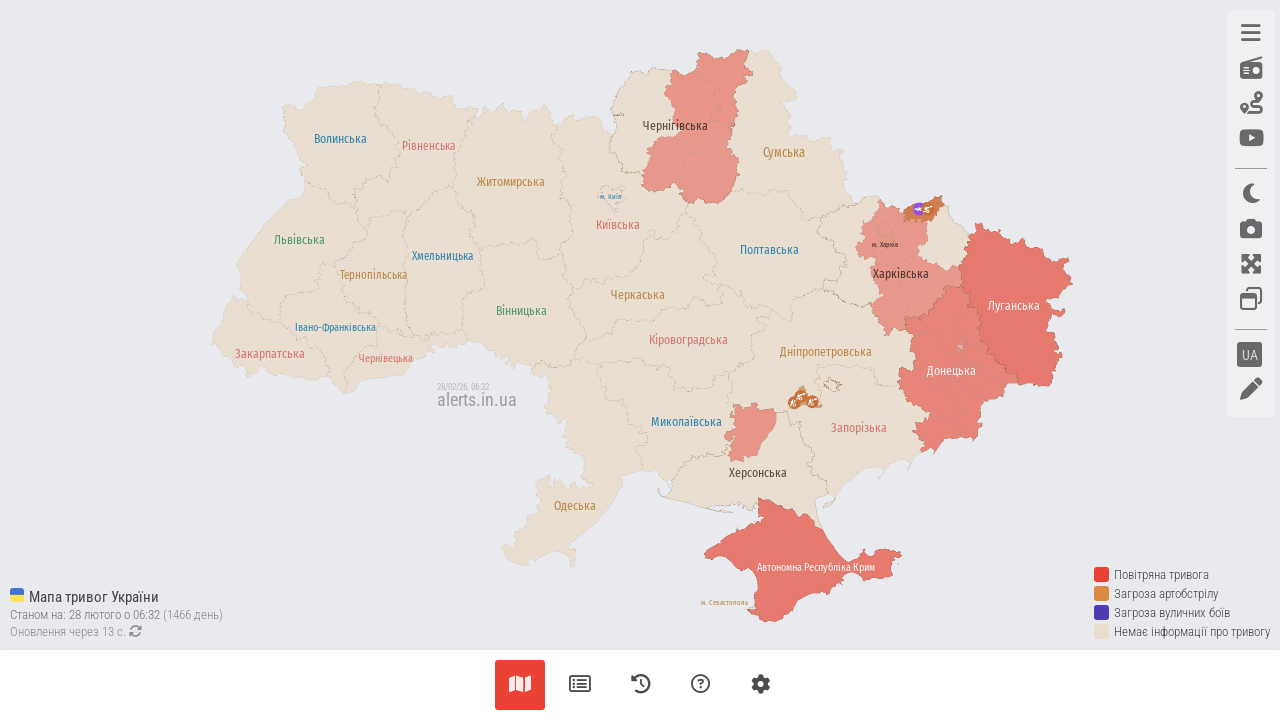

Located map element by XPath selector
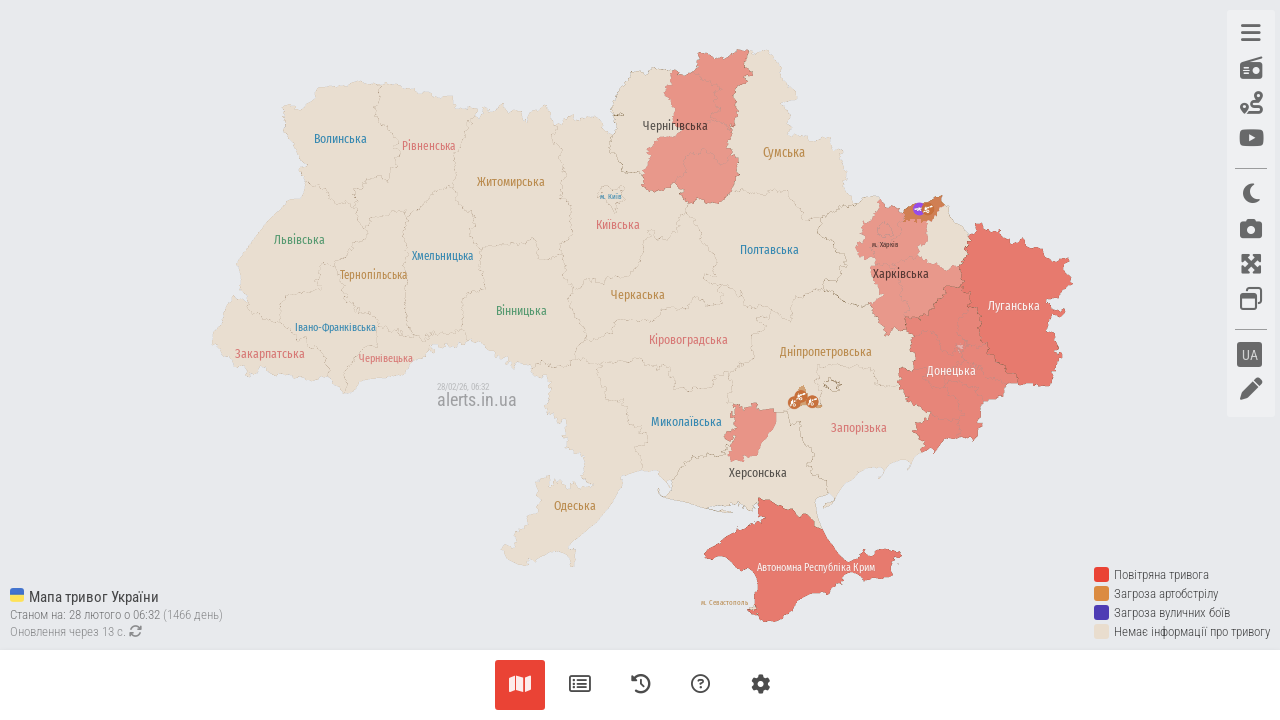

Verified that map element is enabled
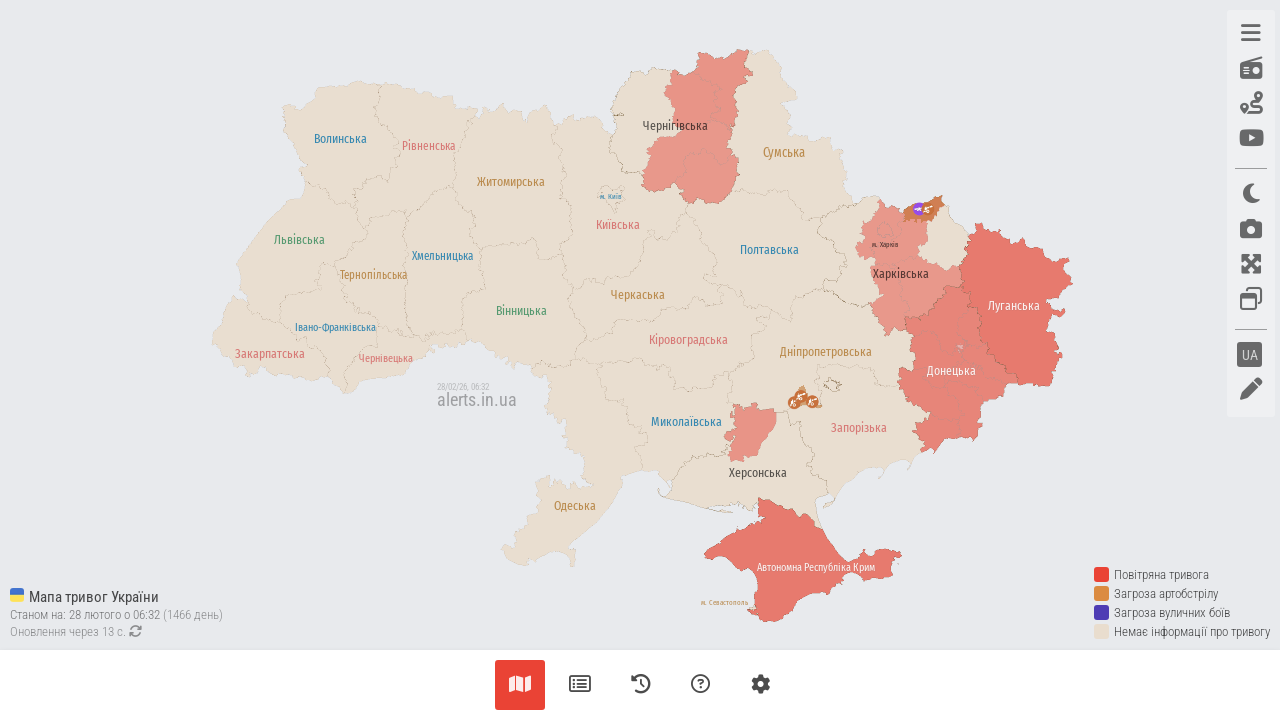

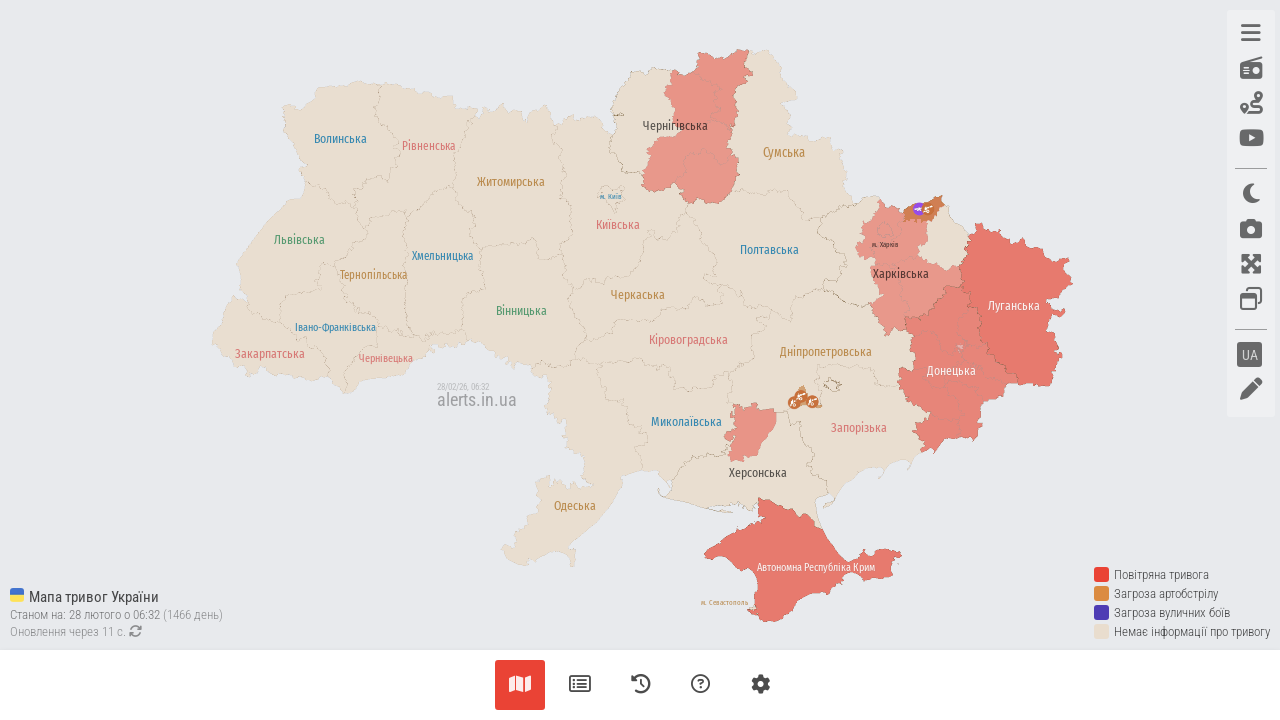